Tests drawing on a whiteboard canvas by performing click and drag actions to draw a square

Starting URL: https://softwaretestingpro.github.io/Automation/Advanced/A-3.03-Whiteboard.html

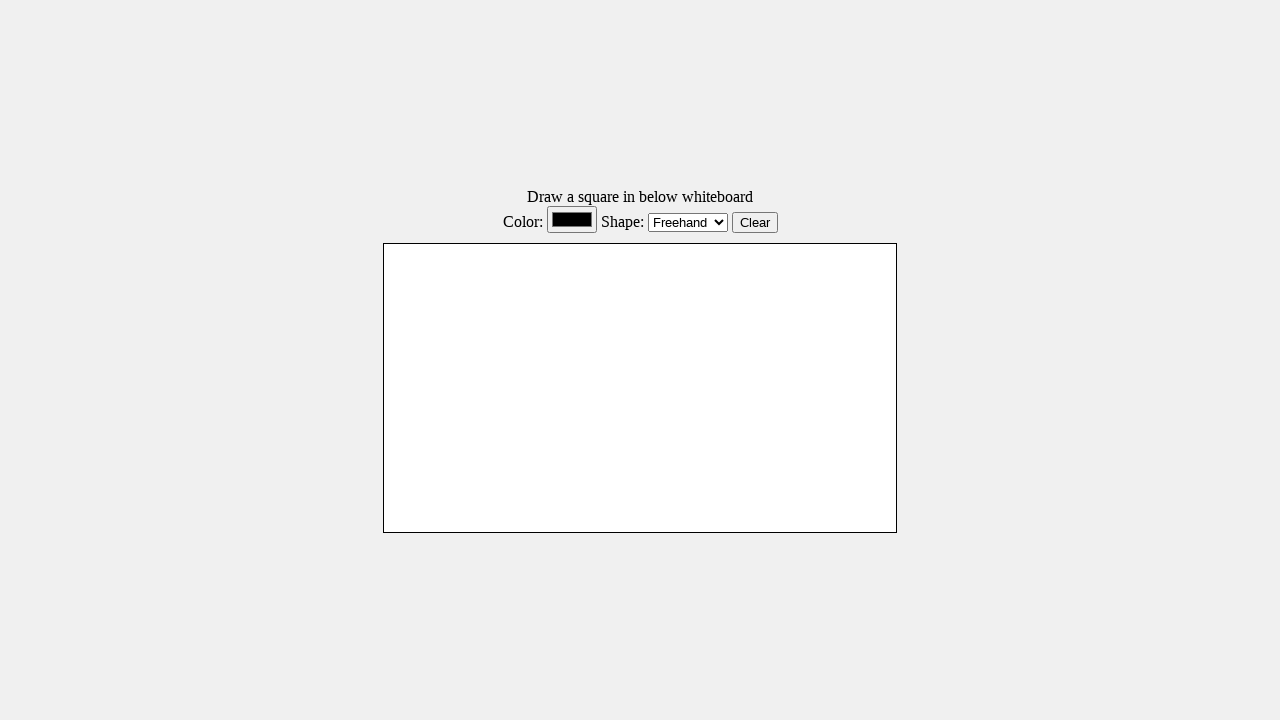

Located whiteboard canvas element
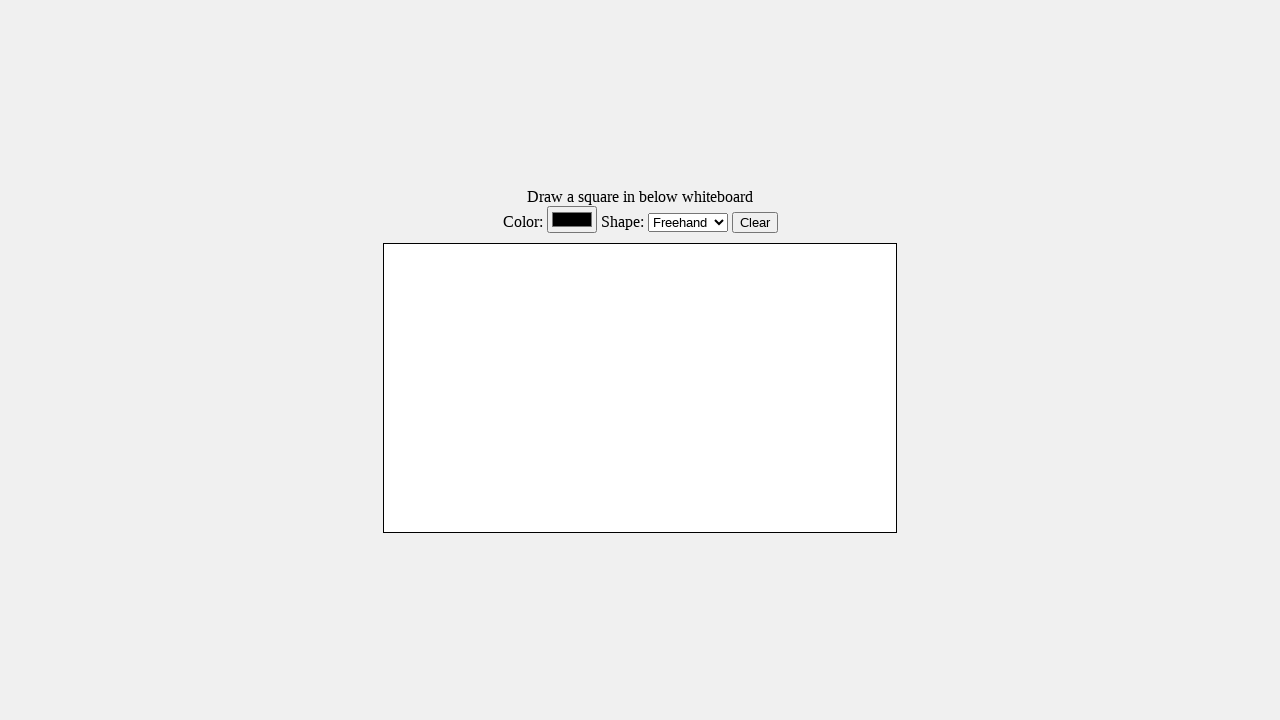

Hovered over whiteboard canvas at (640, 388) on #whiteboard
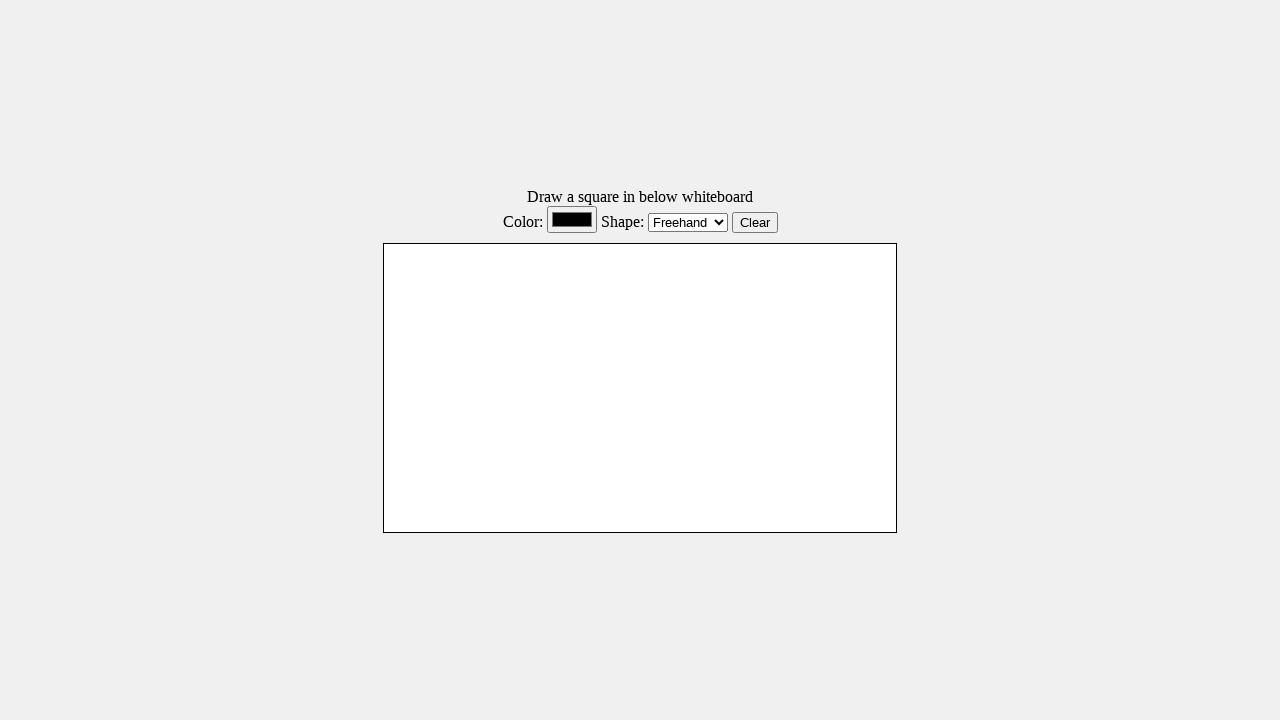

Pressed mouse button down to start drawing at (640, 388)
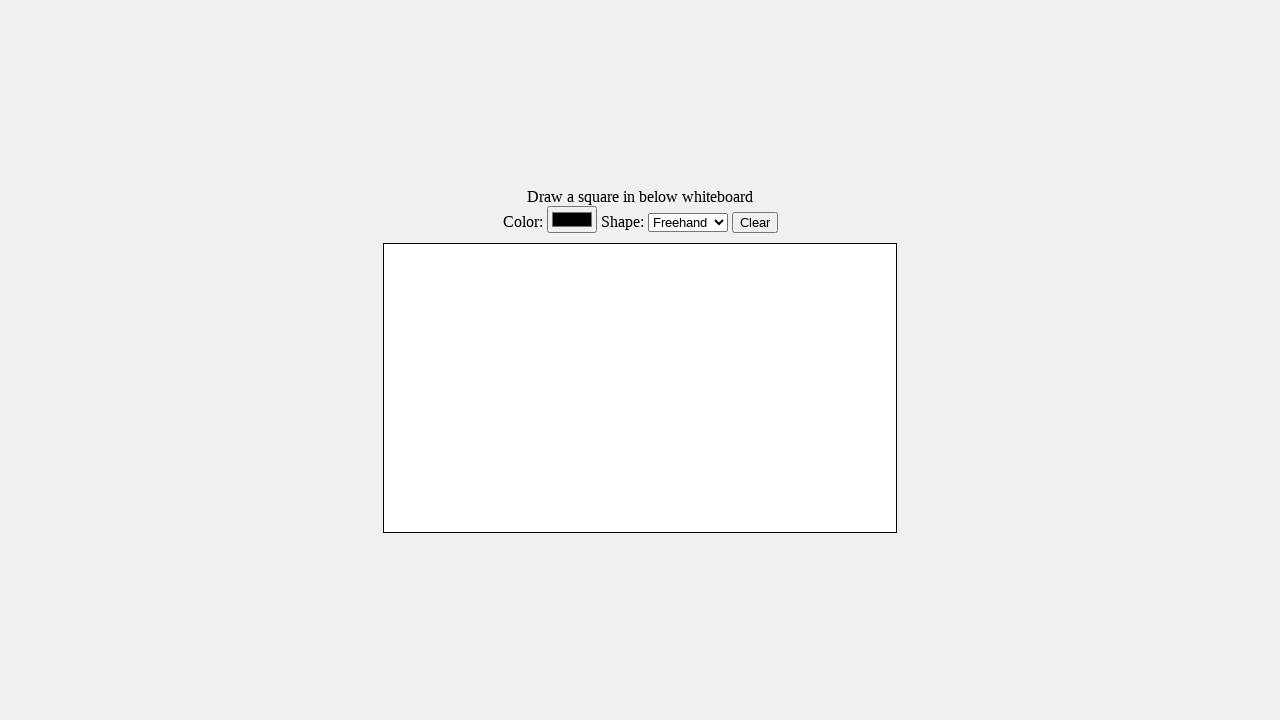

Moved mouse to draw top-right corner of square at (433, 242)
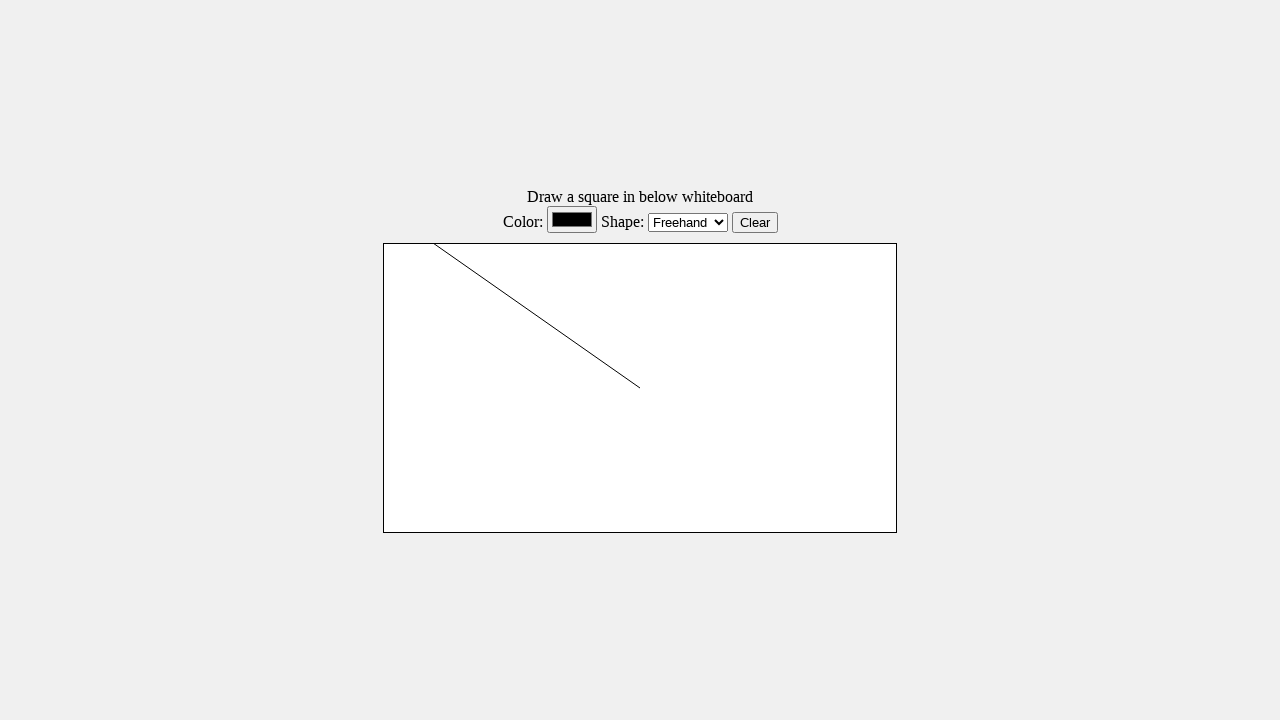

Moved mouse to draw bottom-right corner of square at (433, 292)
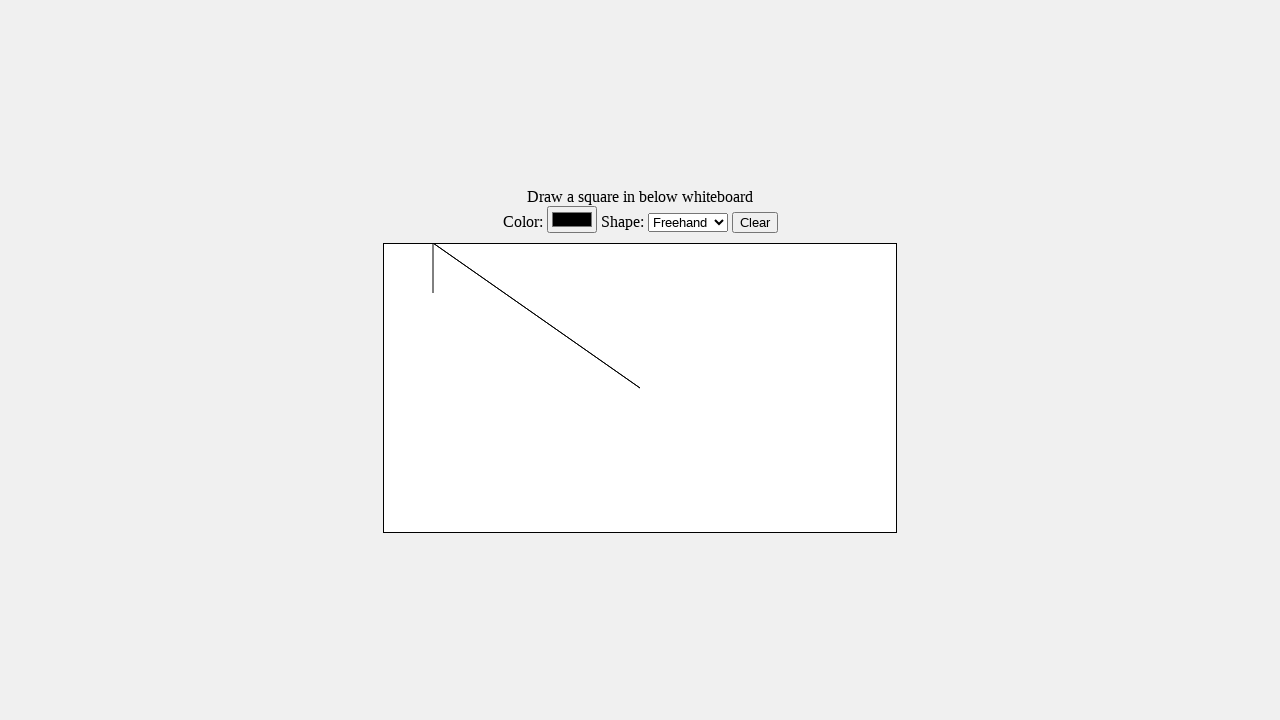

Moved mouse to draw bottom-left corner of square at (383, 292)
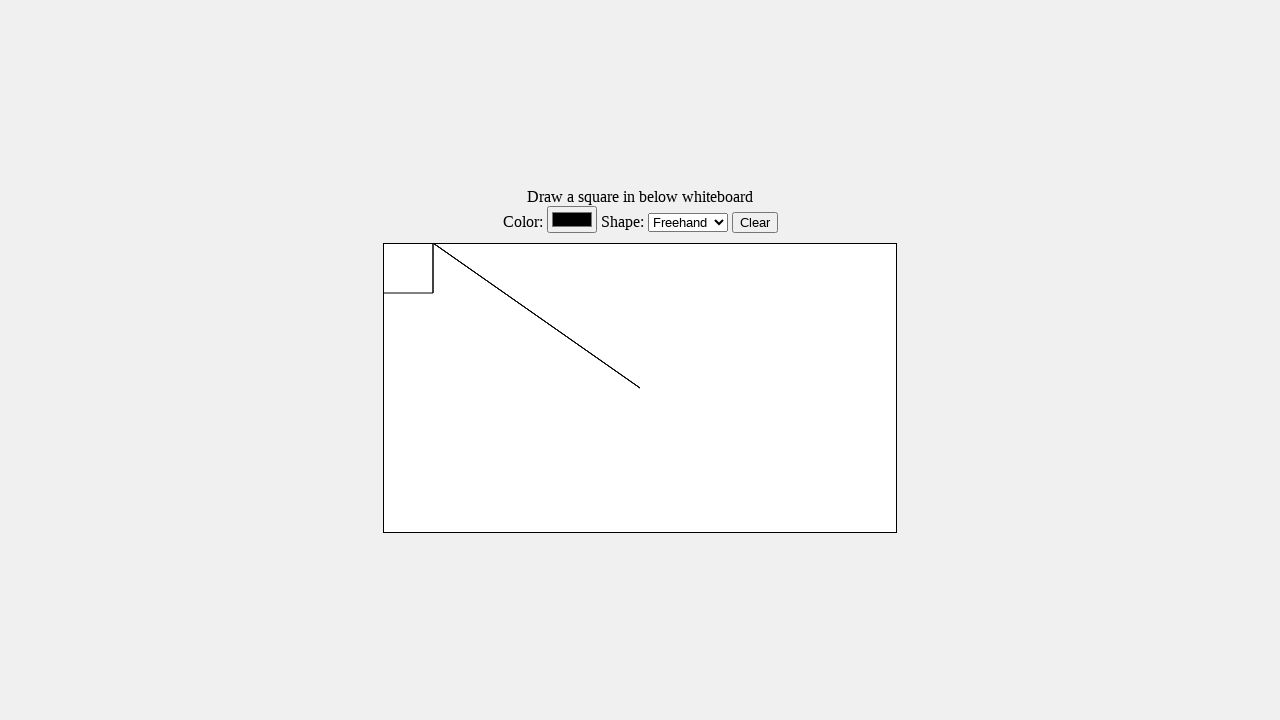

Moved mouse to draw top-left corner of square at (383, 242)
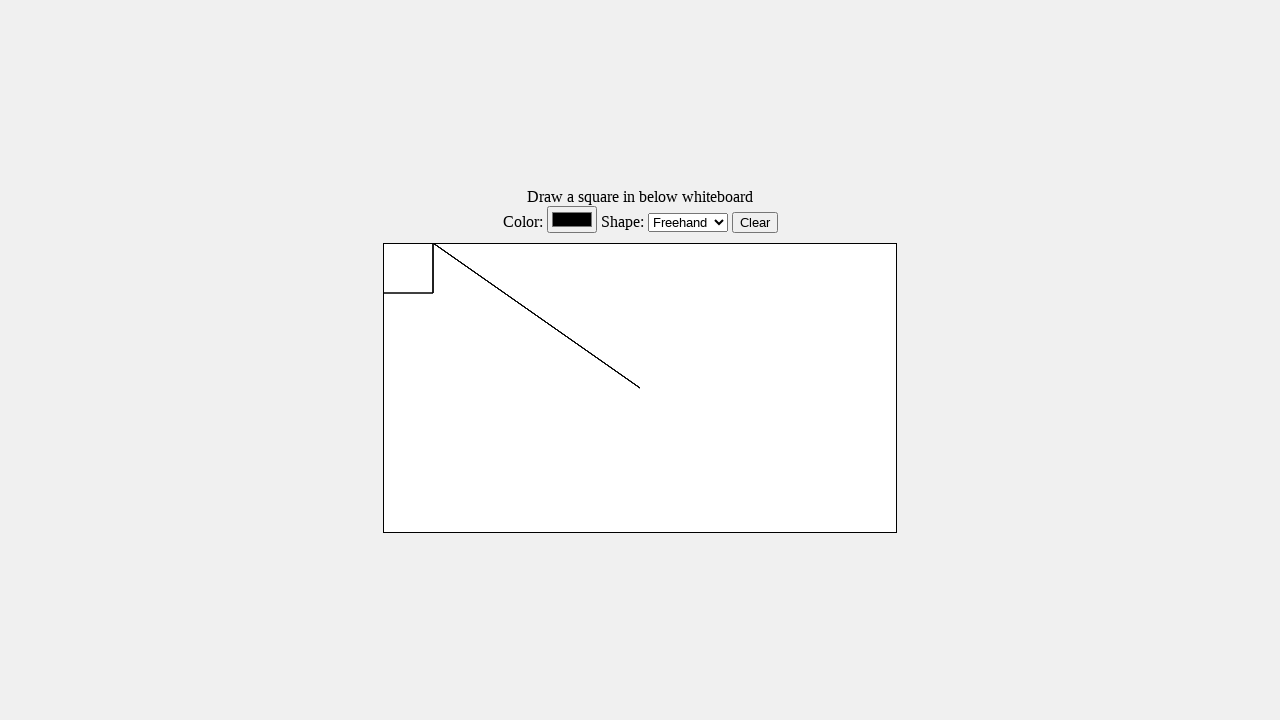

Released mouse button to complete square drawing at (383, 242)
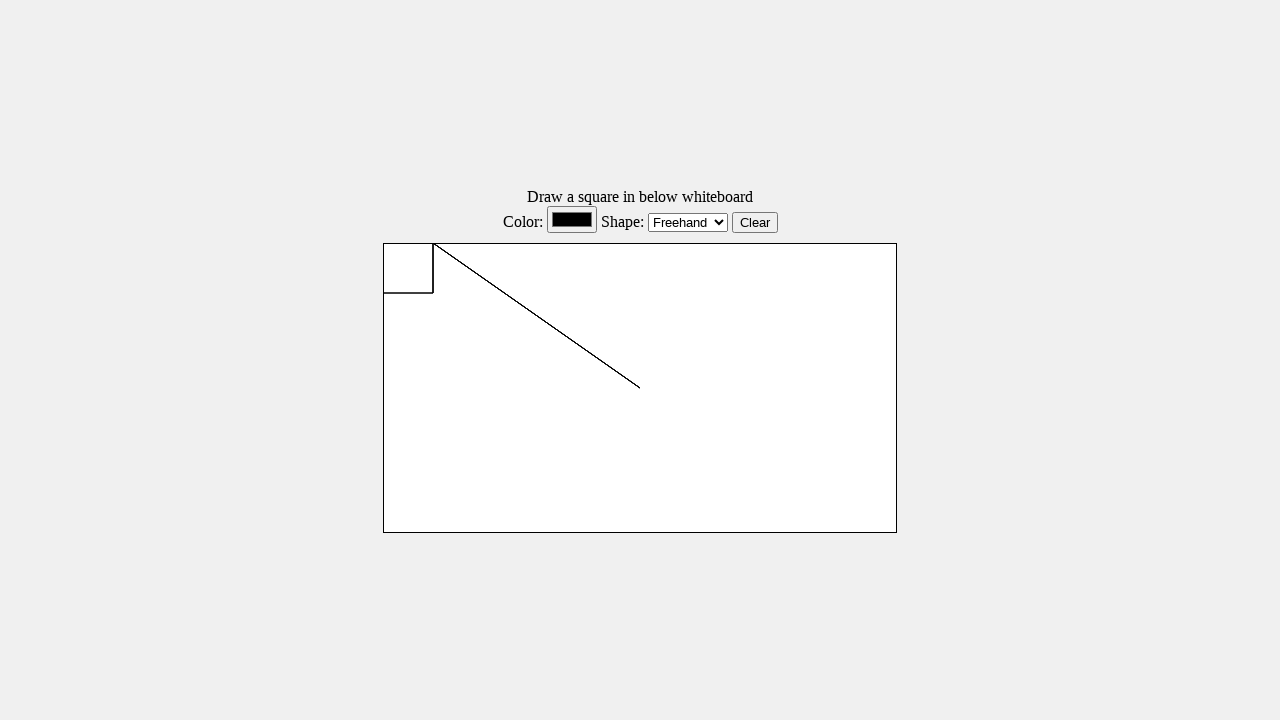

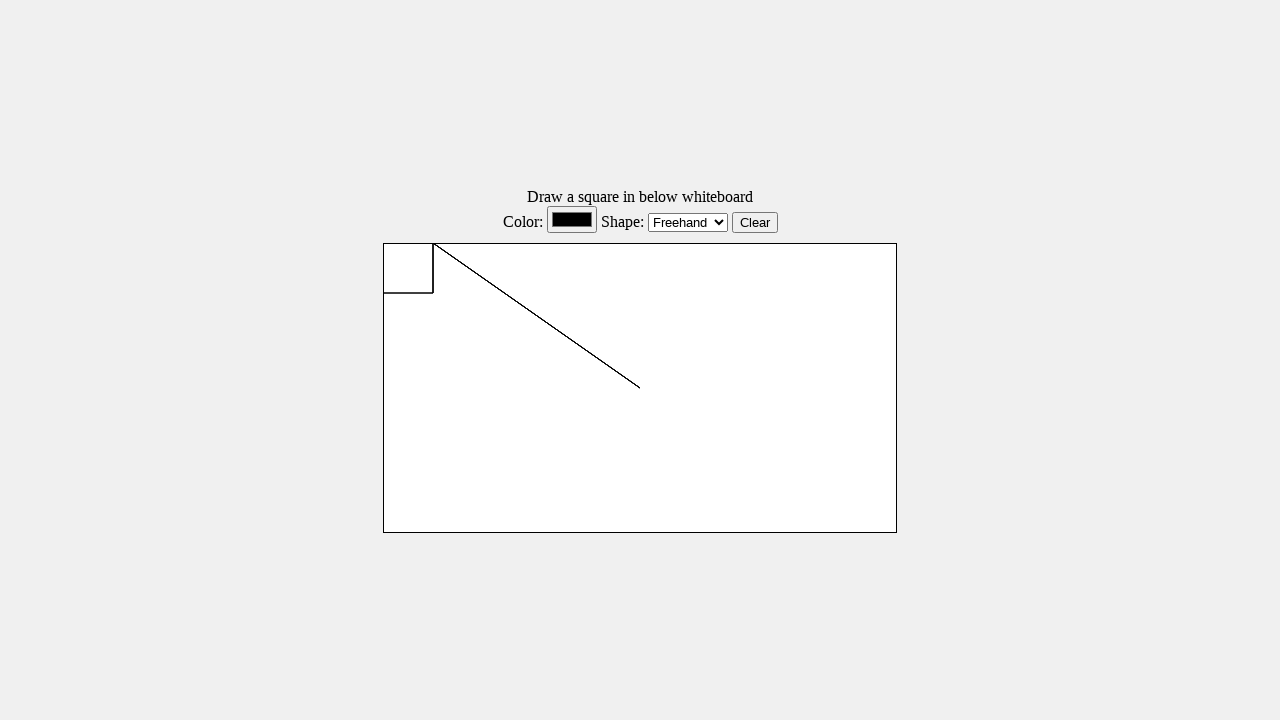